Tests the login form validation by clicking the login button with empty inputs and verifying the error message

Starting URL: https://www.saucedemo.com/

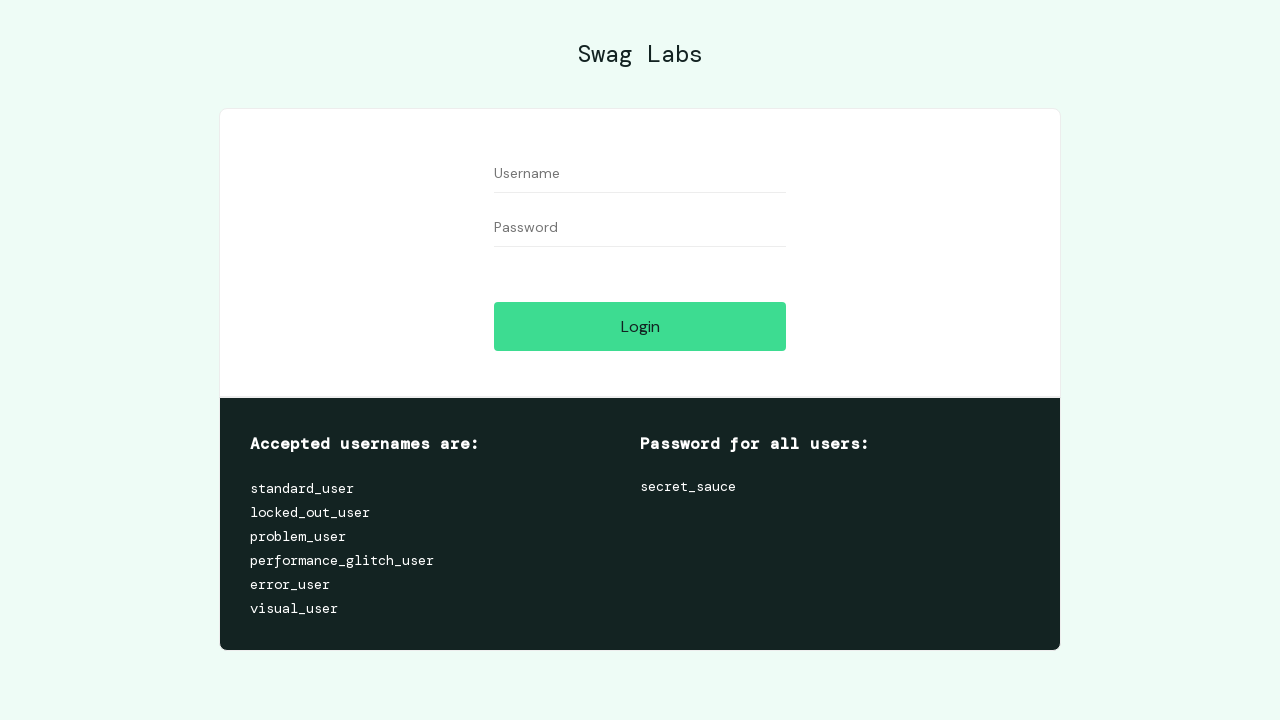

Clicked login button with empty username and password inputs at (640, 326) on input#login-button
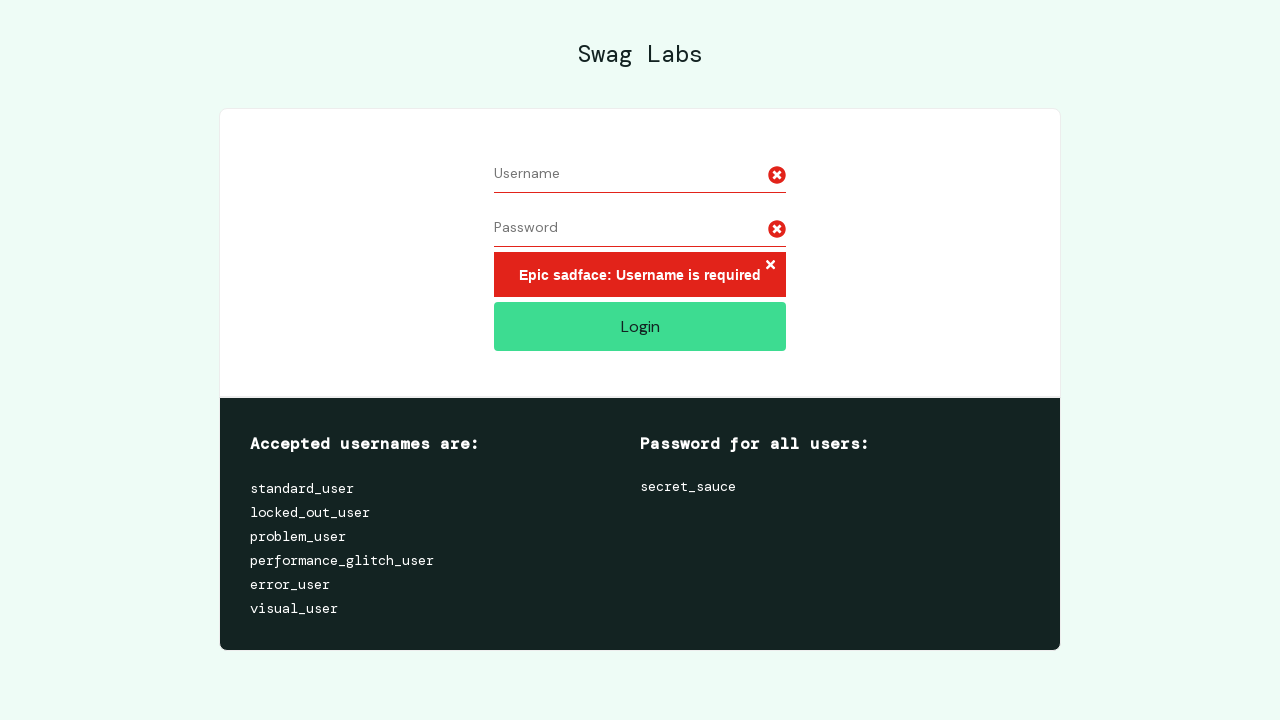

Error message appeared after attempting login with empty inputs
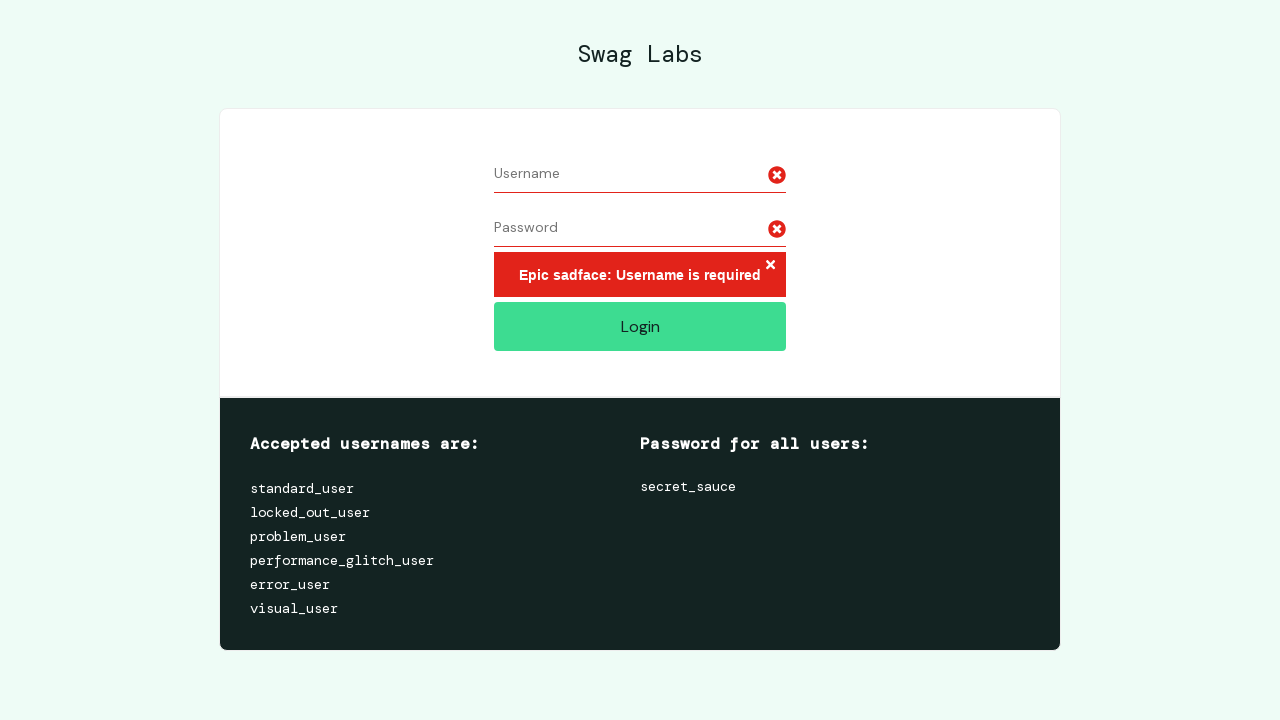

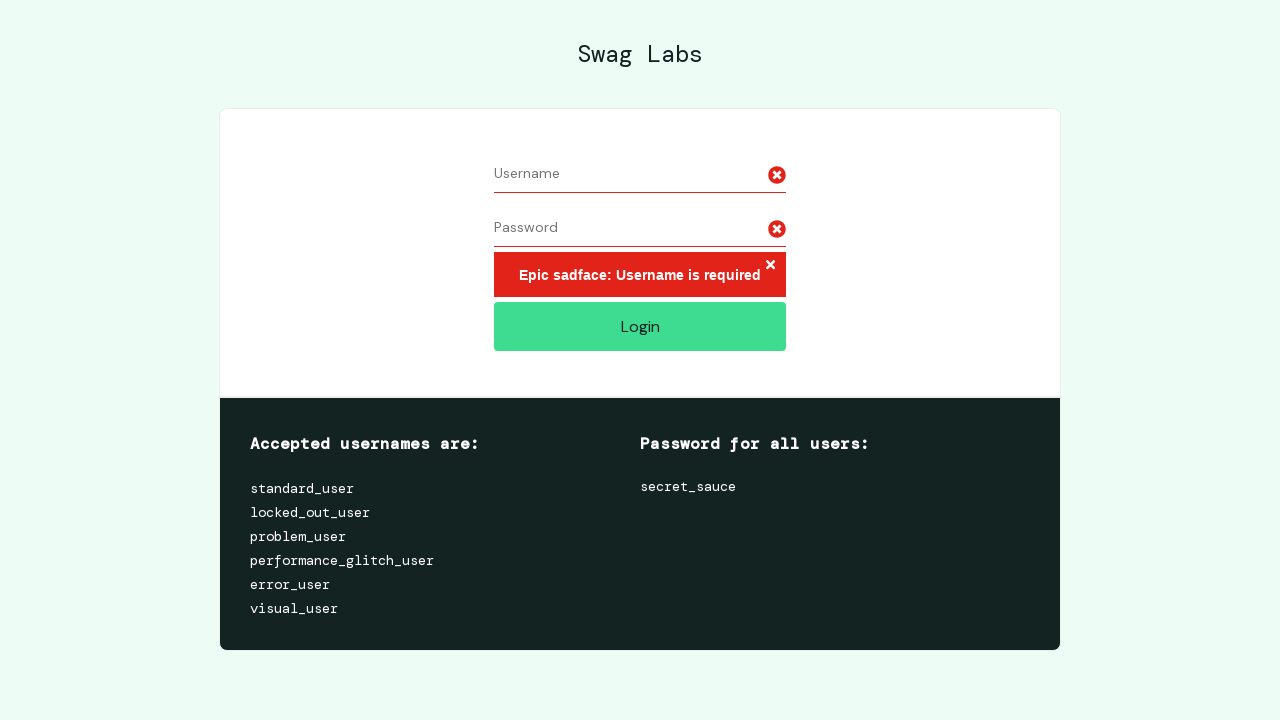